Tests key press detection by sending special keys to an input field

Starting URL: https://the-internet.herokuapp.com/

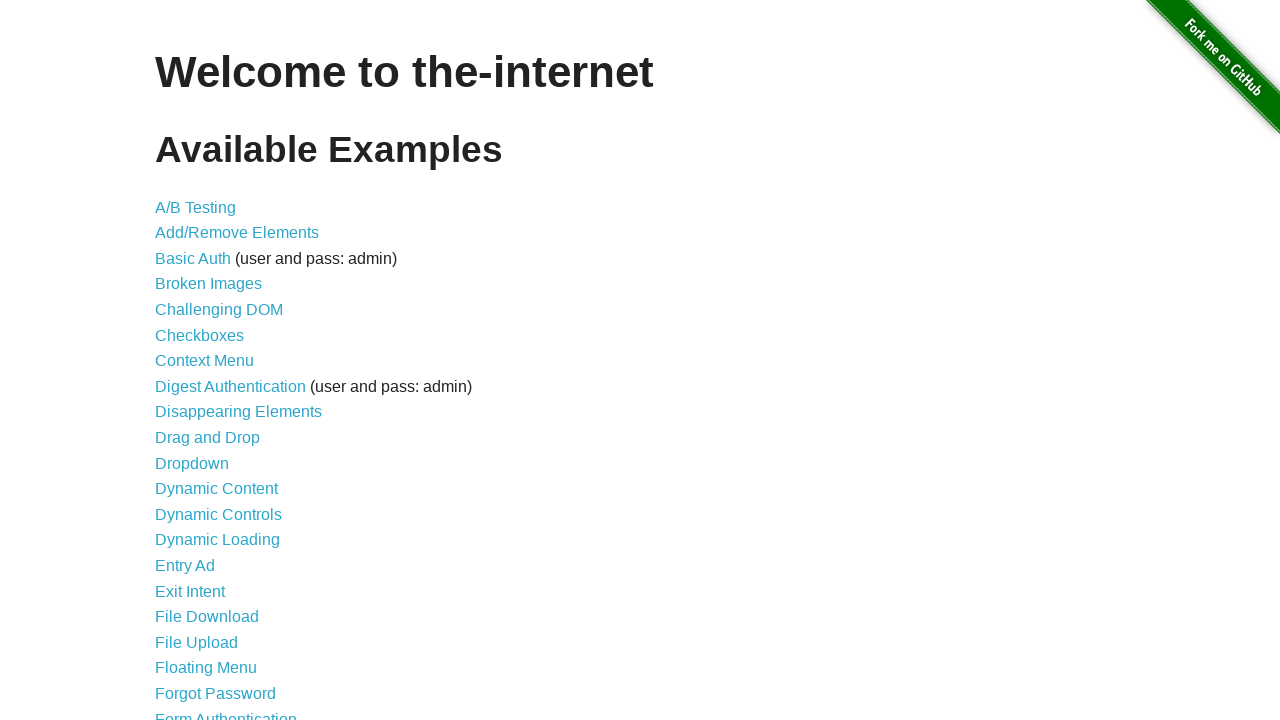

Clicked link to navigate to key presses page at (200, 360) on a[href='/key_presses']
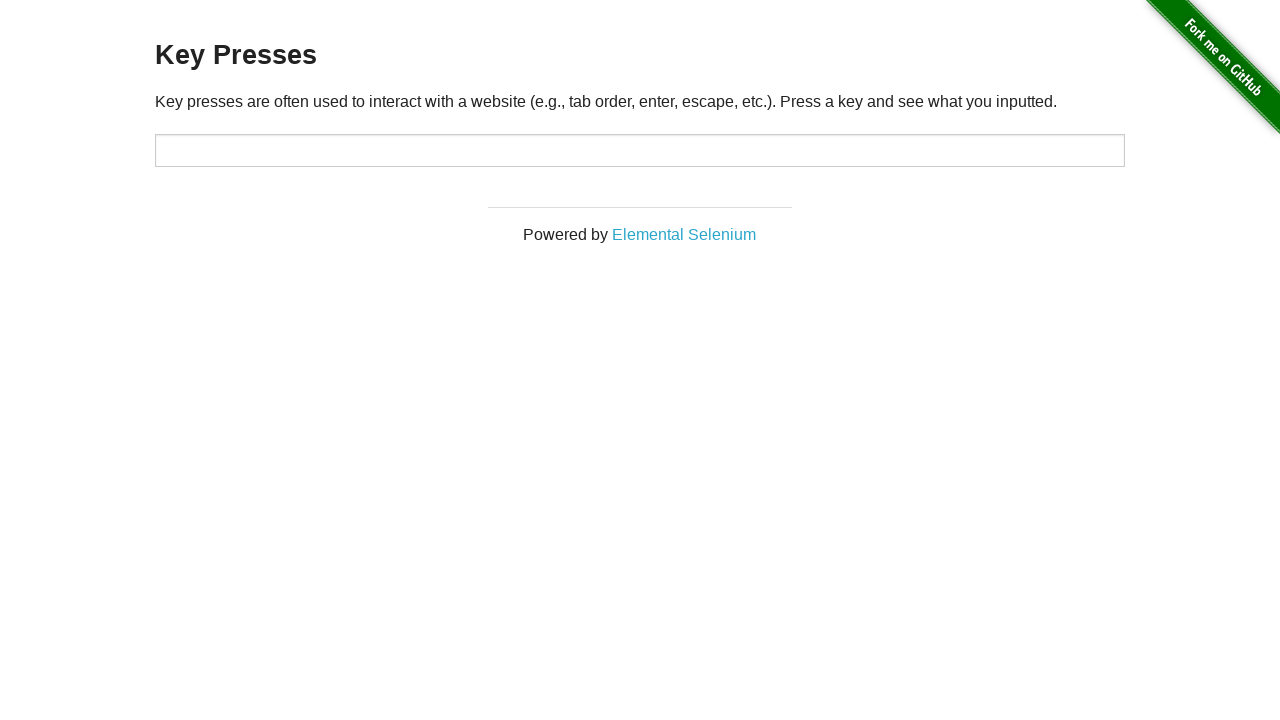

Pressed multiply key (*) in target input field on input#target
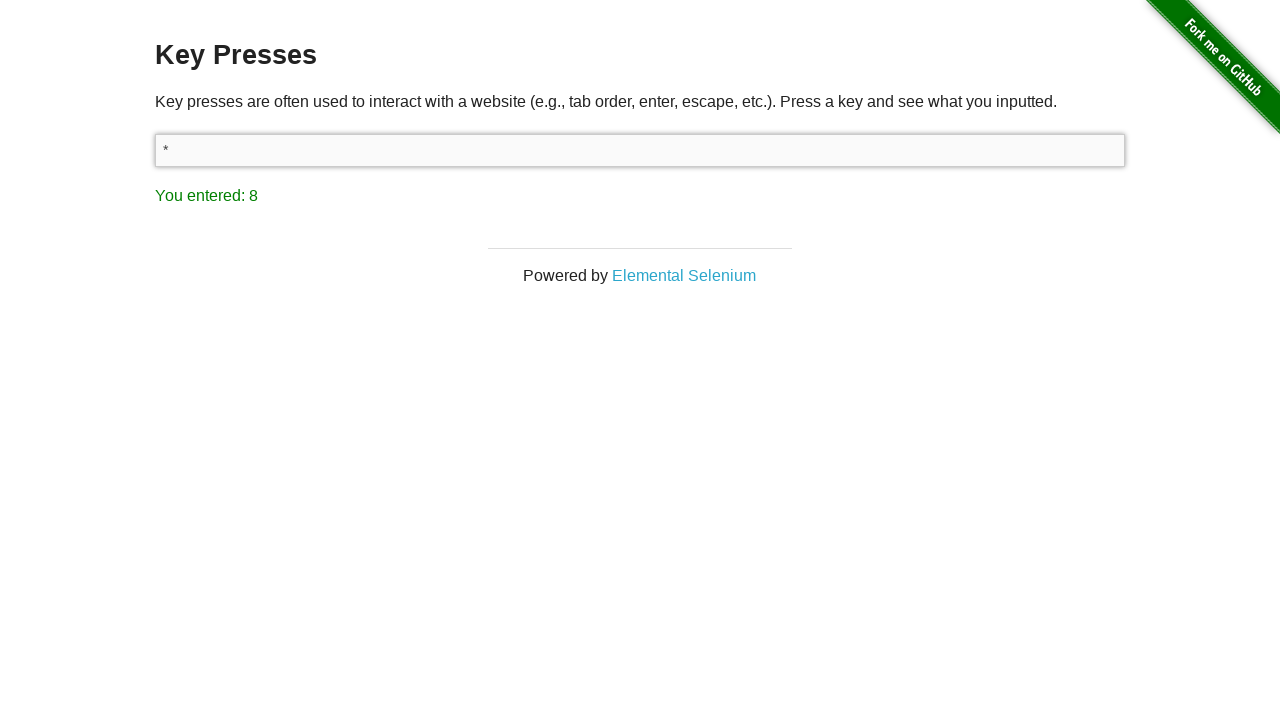

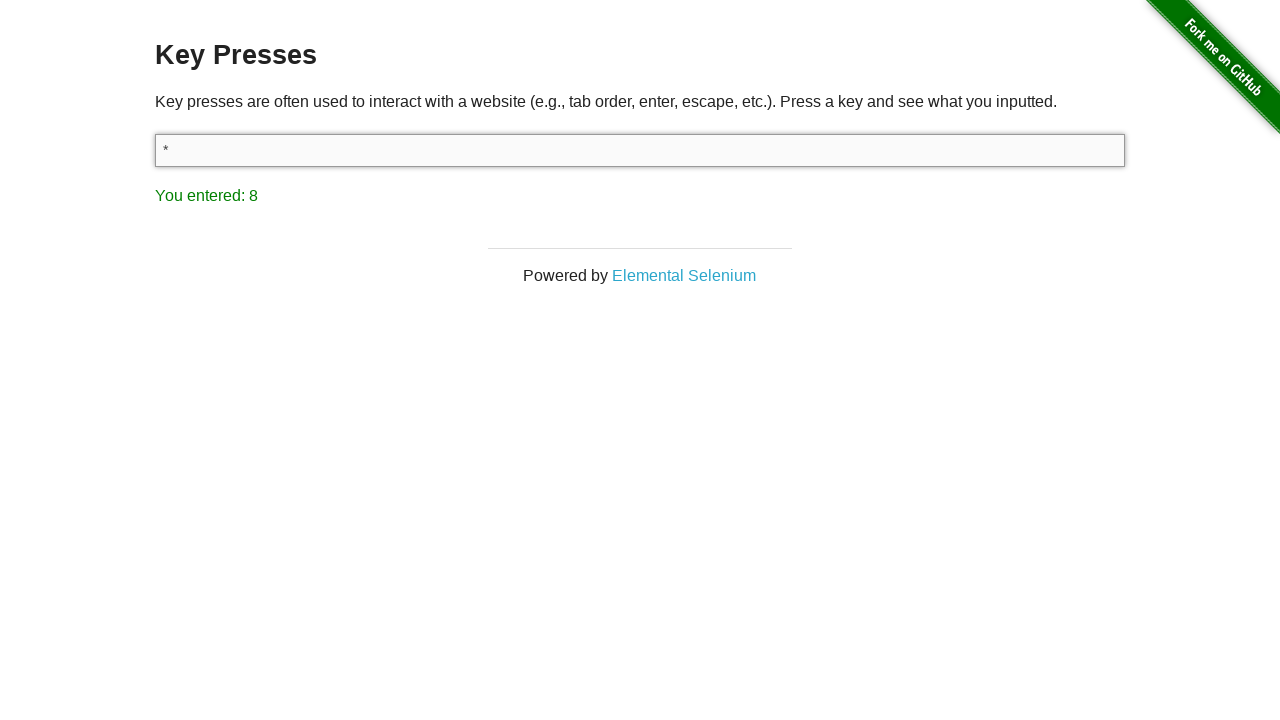